Tests table sorting functionality by clicking the "Last Name" column header and verifying that the table rows are sorted alphabetically by last name

Starting URL: https://the-internet.herokuapp.com/tables

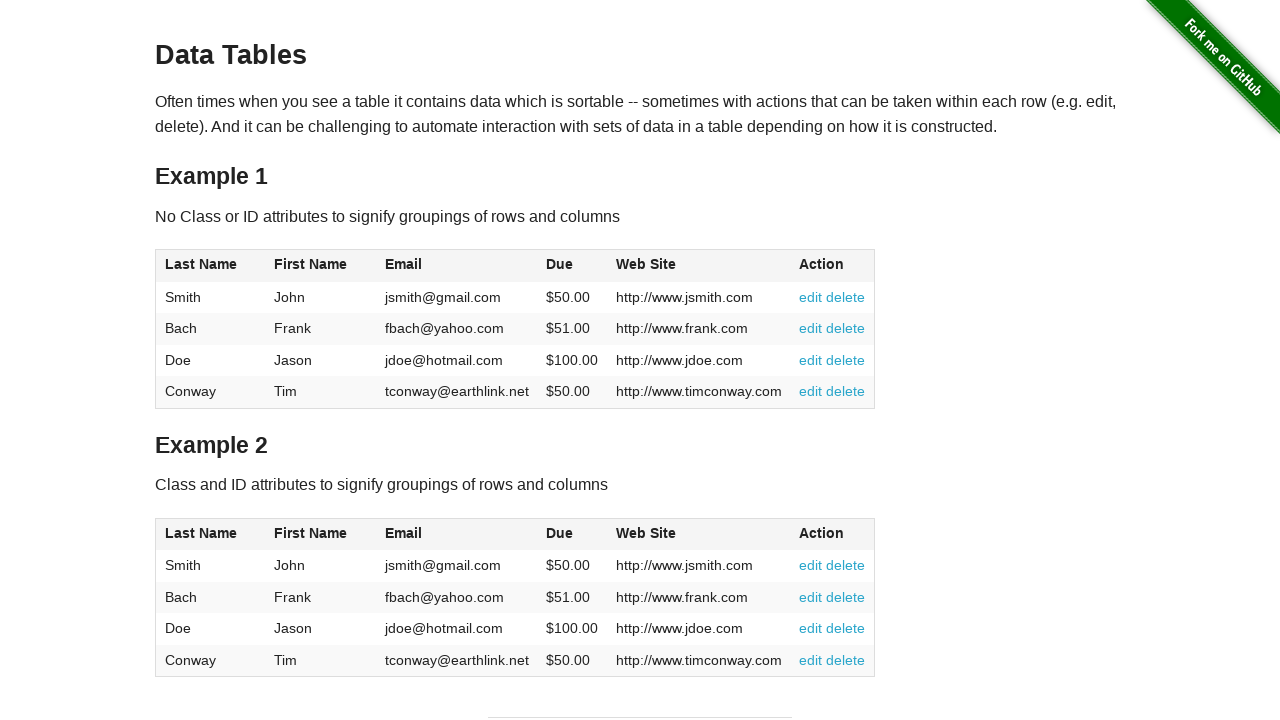

Clicked 'Last Name' column header to sort table at (201, 264) on xpath=//table[@id='table1']//span[contains(.,'Last Name')]
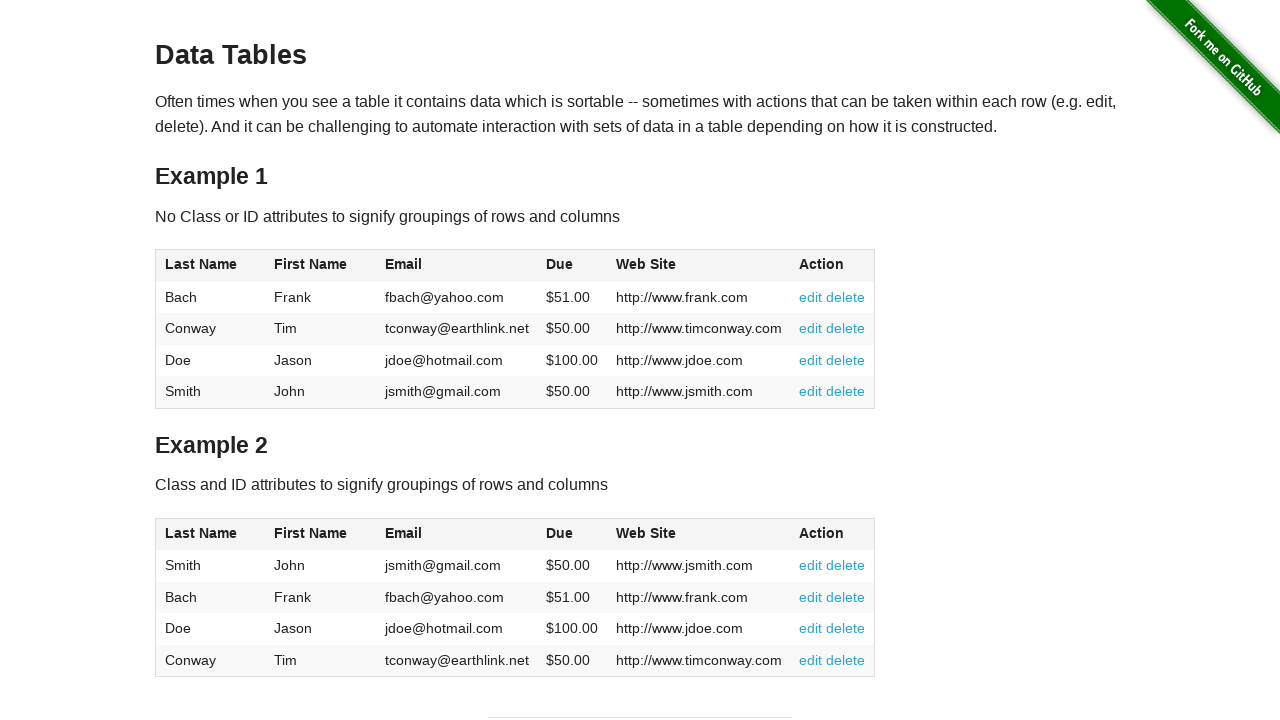

Retrieved all last name elements from table
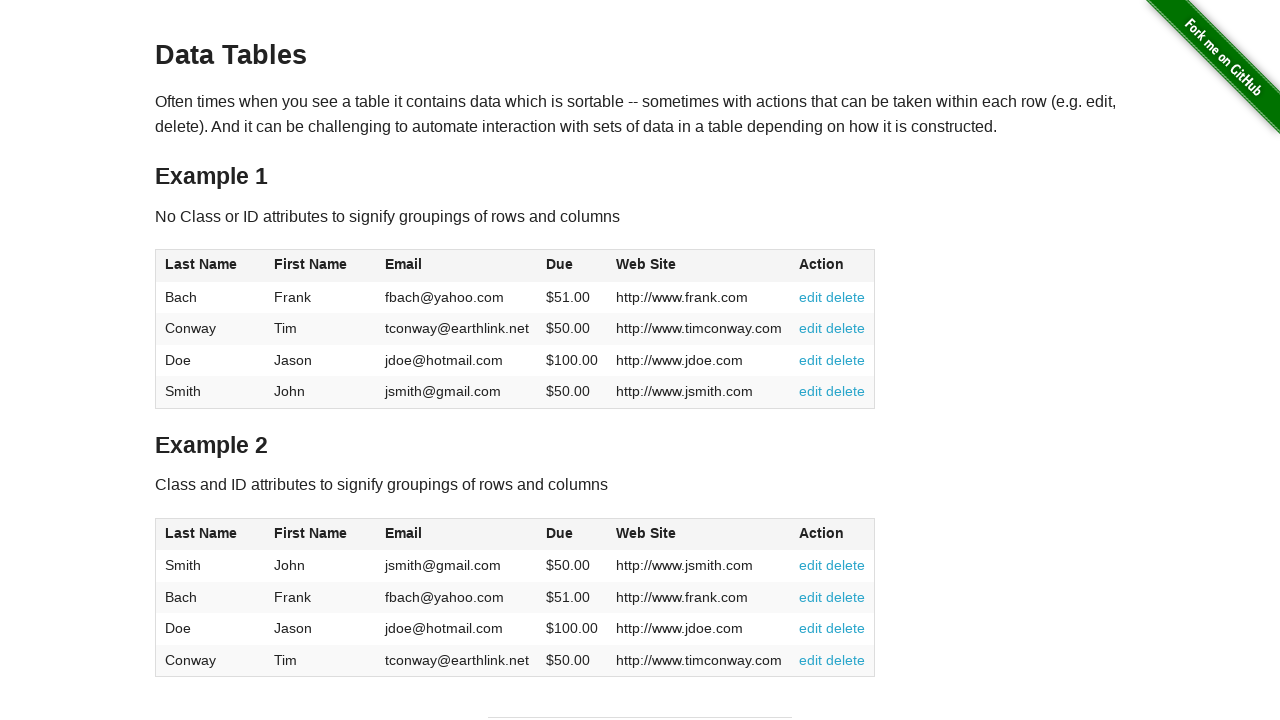

Extracted text content from all last name cells
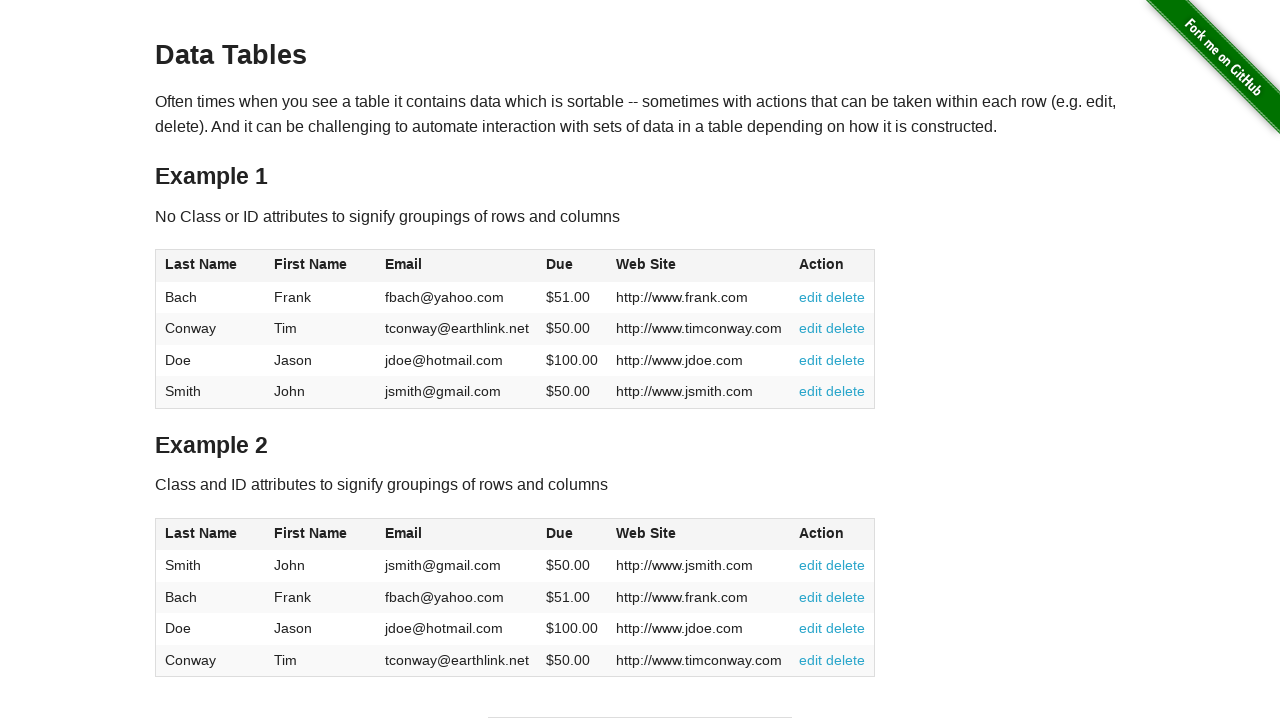

Created alphabetically sorted reference list of last names
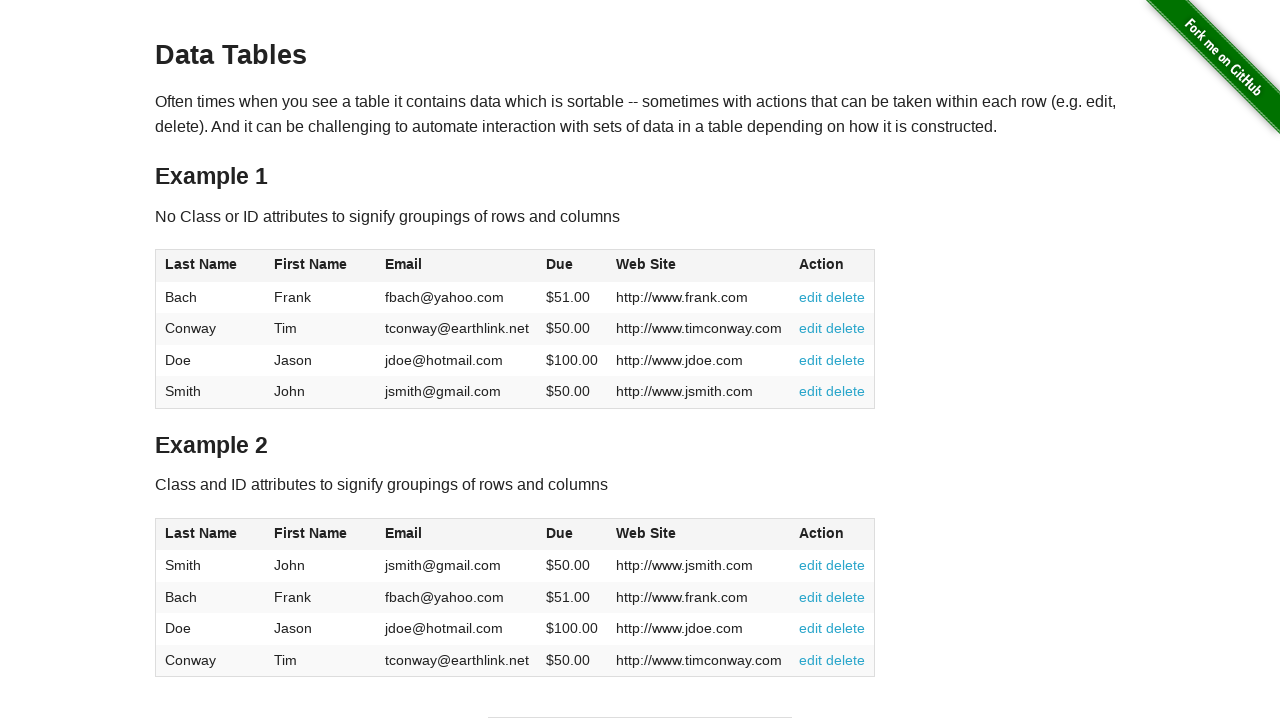

Verified that table rows are sorted alphabetically by last name
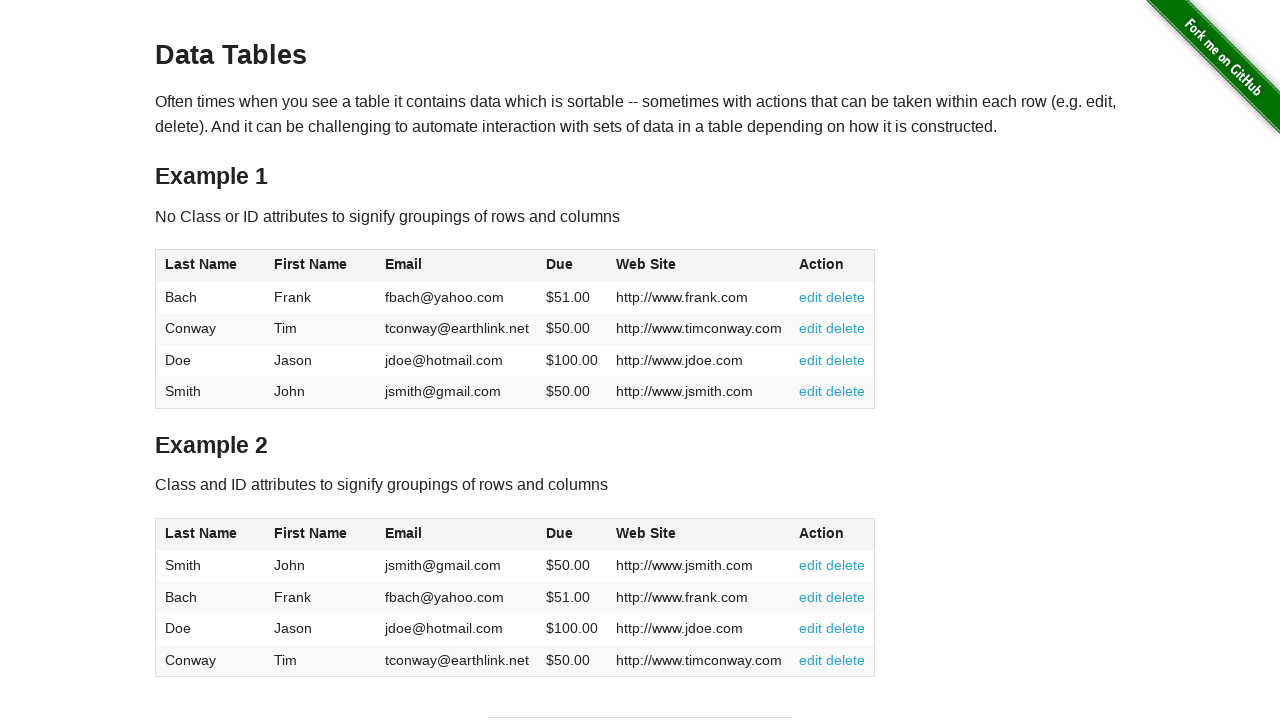

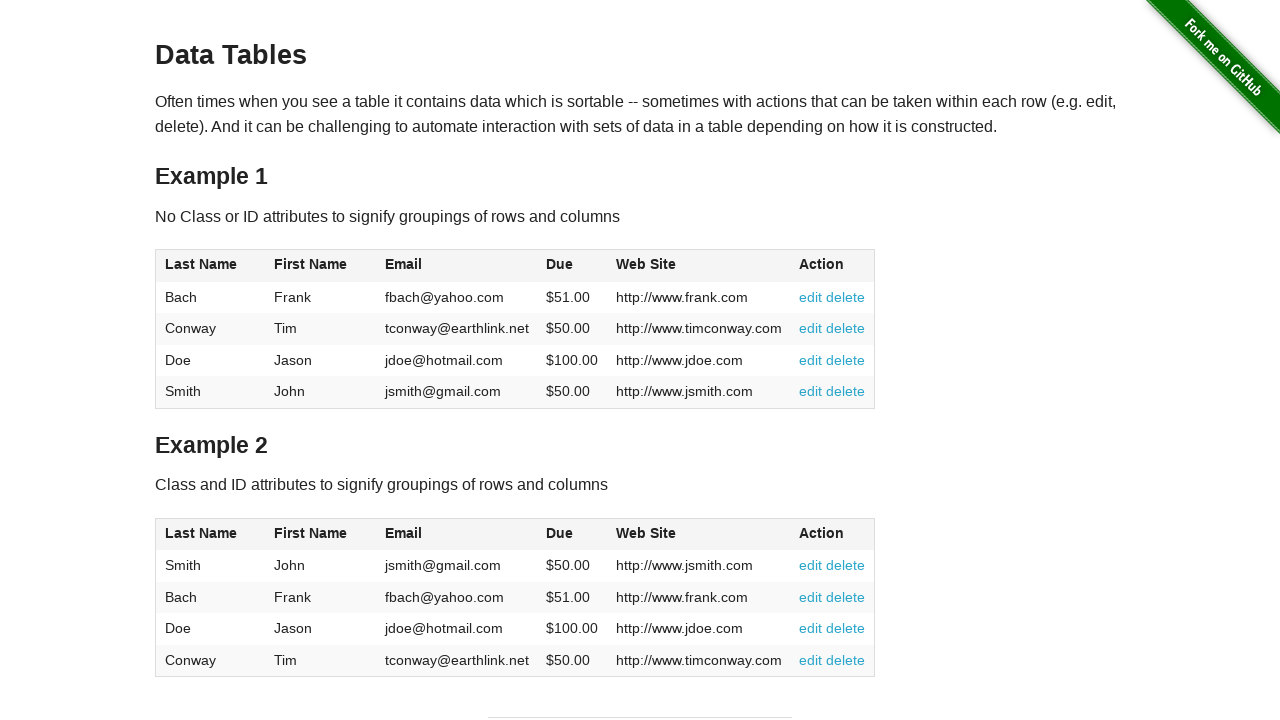